Tests interaction with a Bootstrap multiselect dropdown by clicking on the third dropdown option element

Starting URL: https://www.jqueryscript.net/demo/jQuery-Multiple-Select-Plugin-For-Bootstrap-Bootstrap-Multiselect/

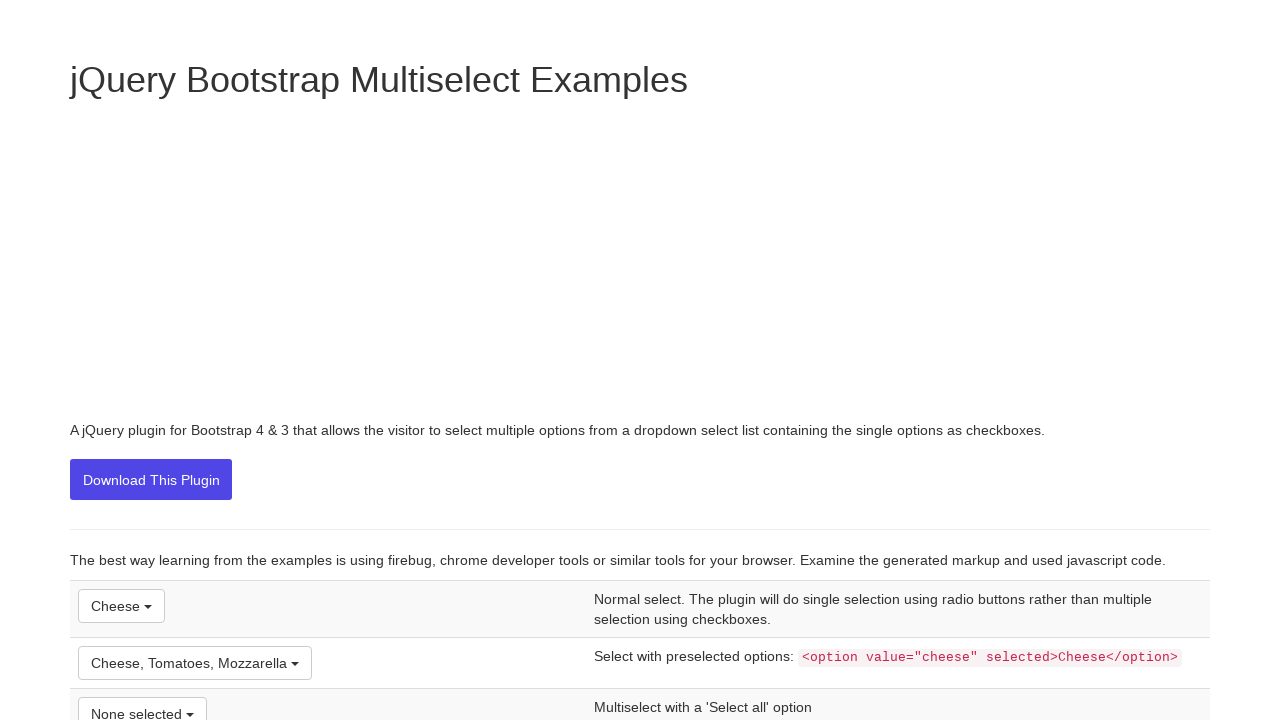

Navigated to jQuery Multiple Select Plugin demo page
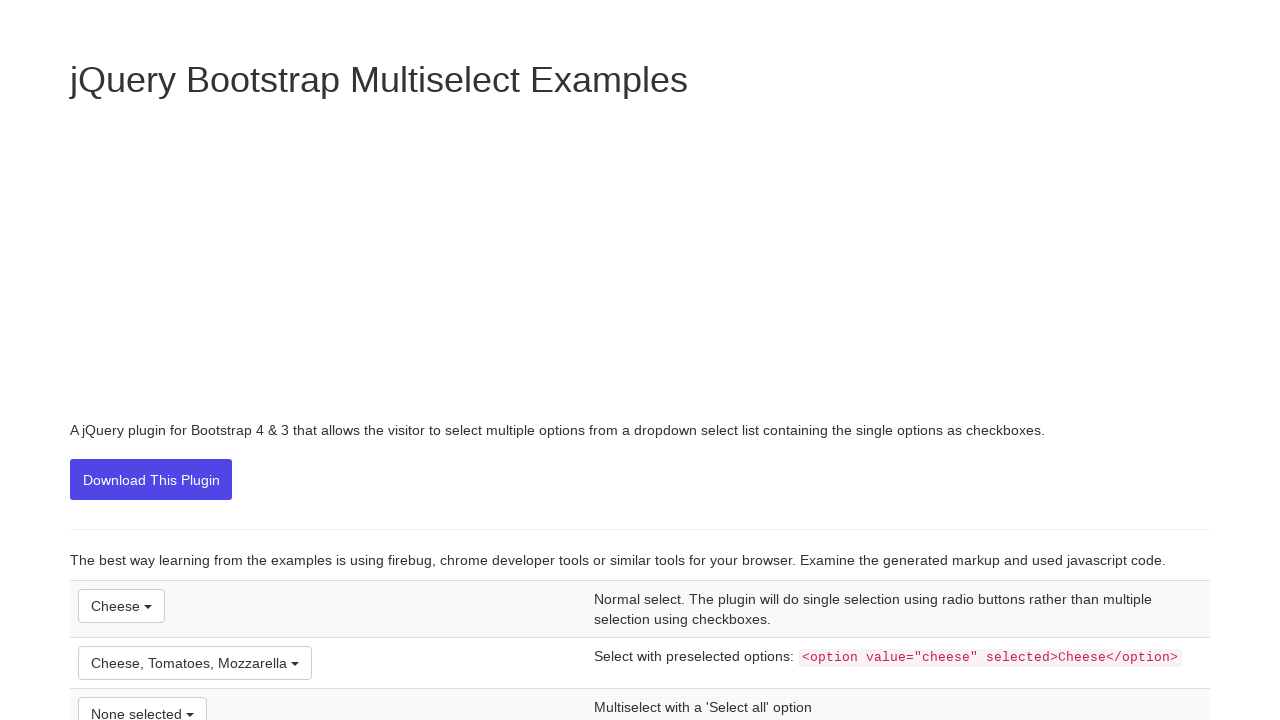

Clicked on the third dropdown option element at (142, 703) on (//*[@class='caret']/..)[3]
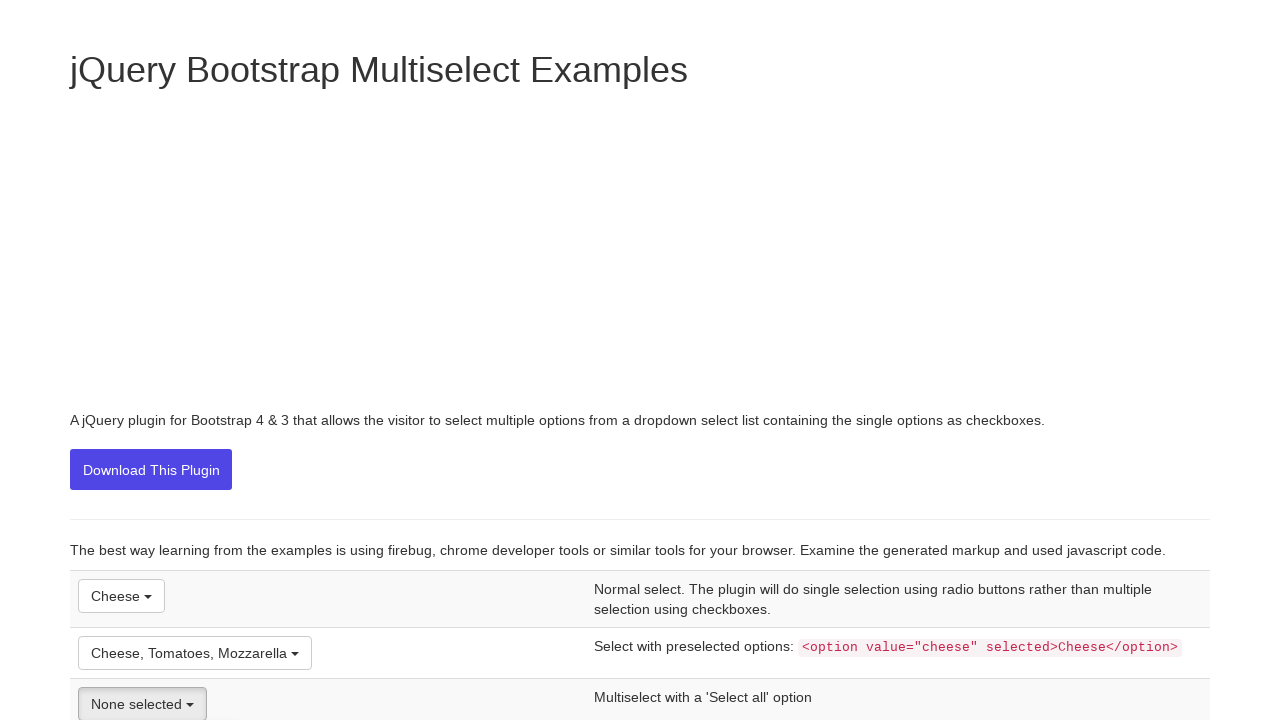

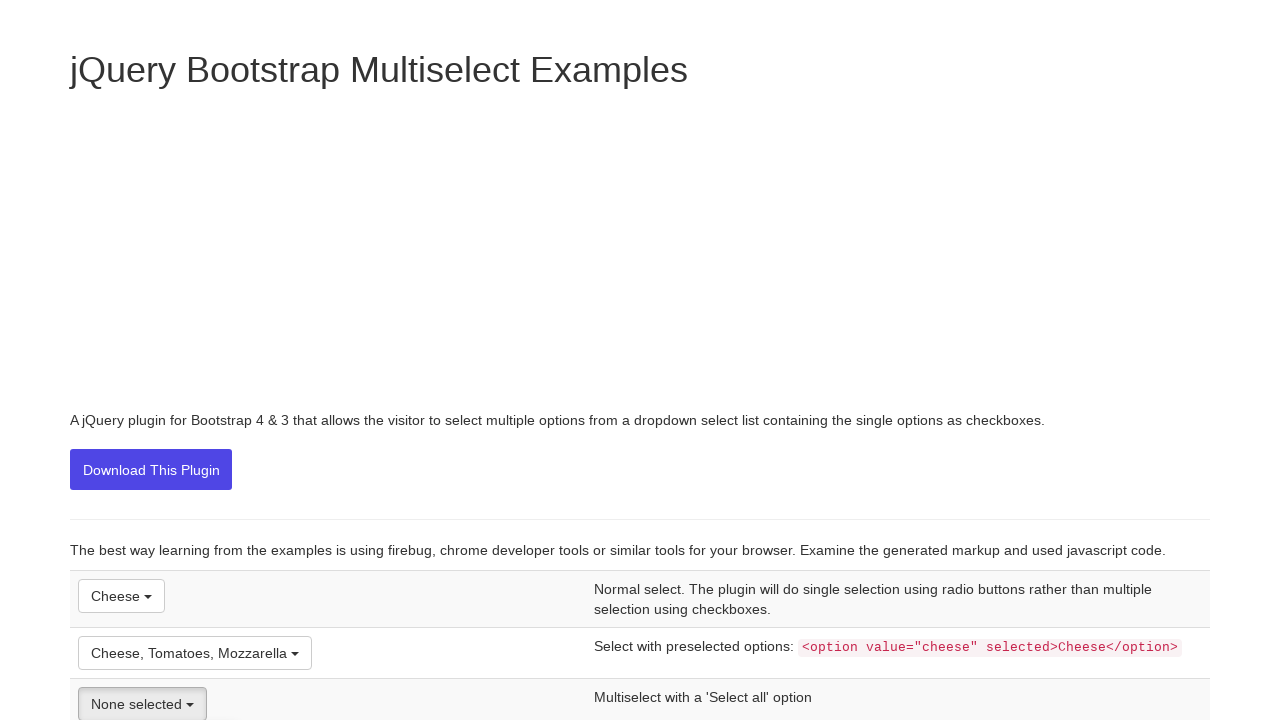